Fills in address, email, and phone number fields in a registration form

Starting URL: http://demo.automationtesting.in/Register.html

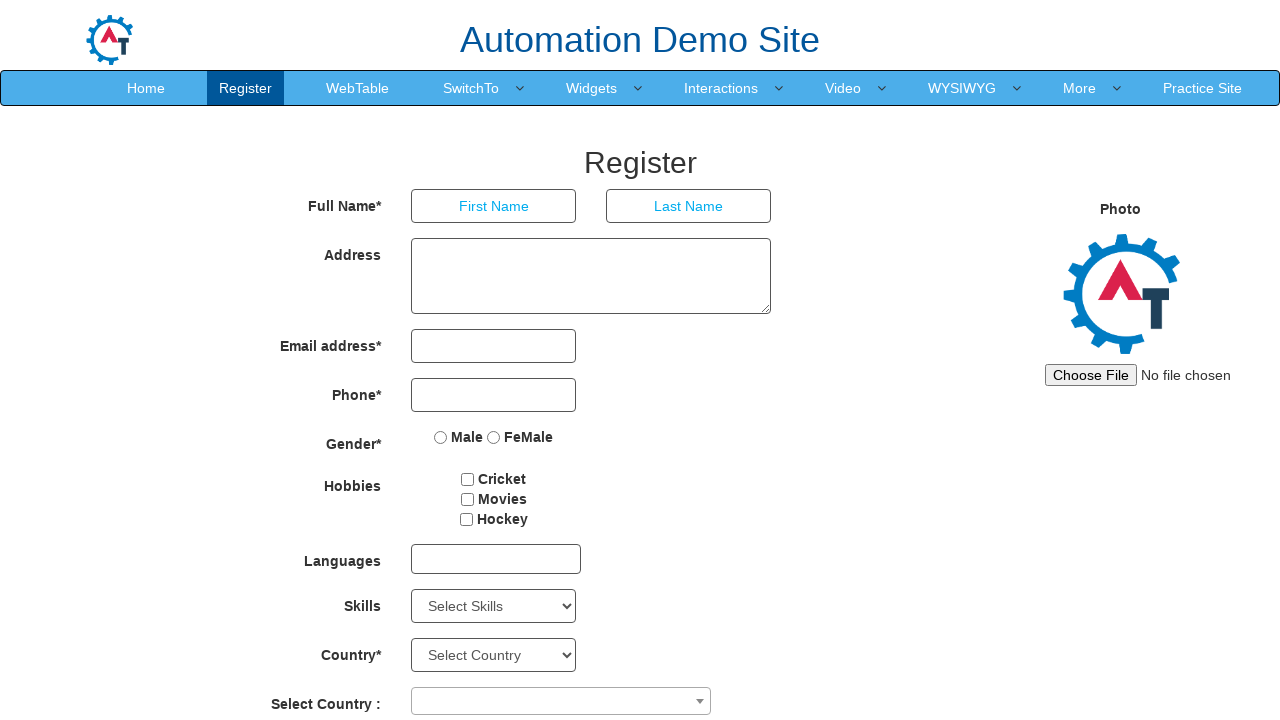

Filled address textarea with 'Sample Address' on textarea[ng-model='Adress']
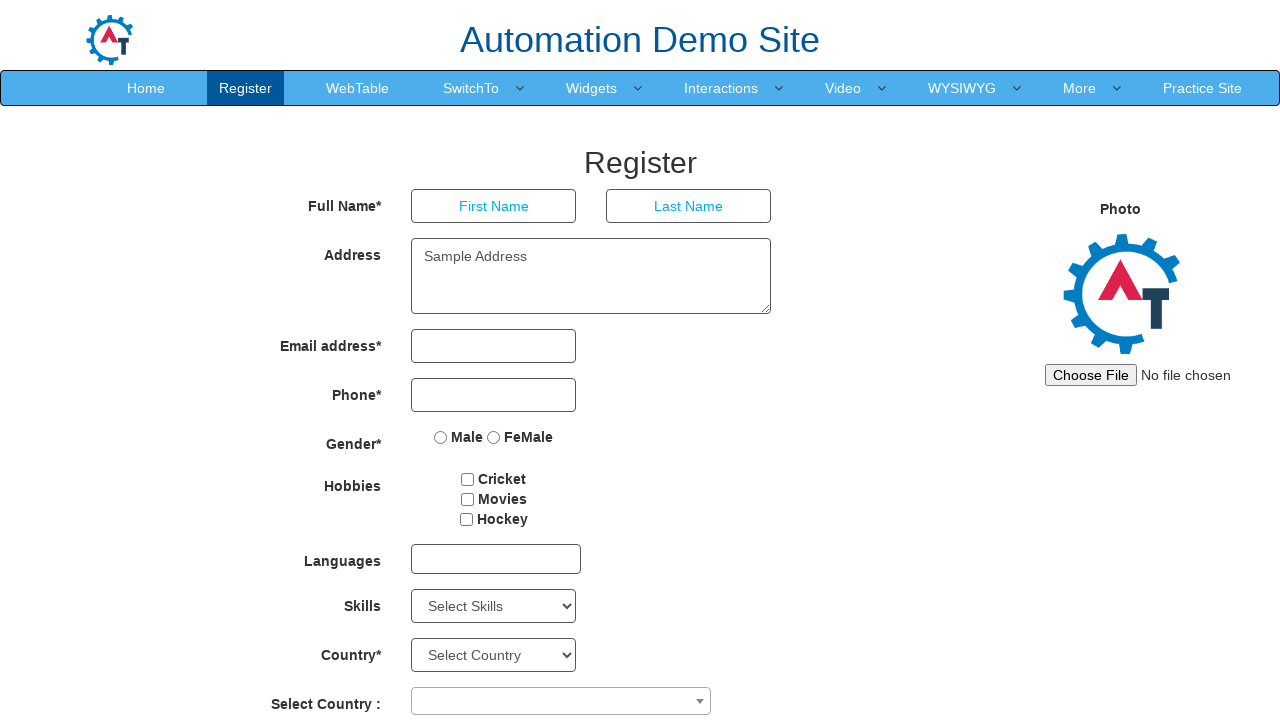

Filled email field with 'abc@gmail.com' on input[ng-model='EmailAdress']
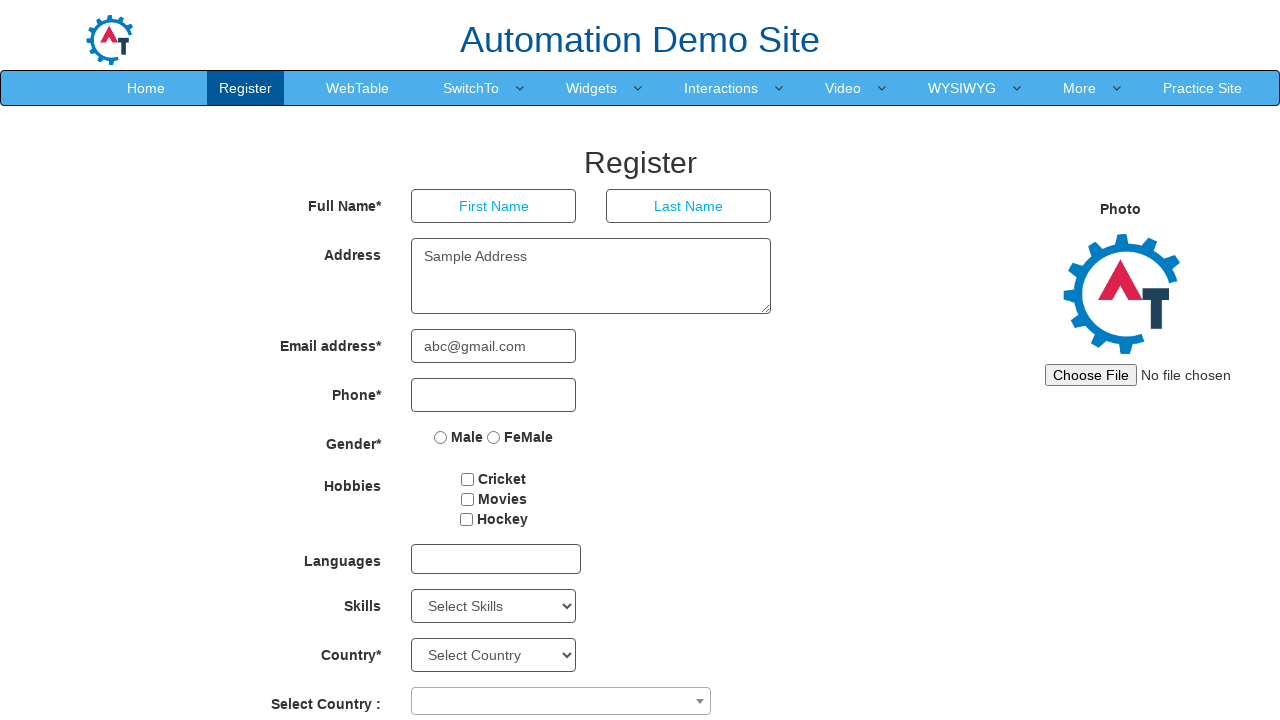

Filled phone number field with '9876544554' on input[ng-model='Phone']
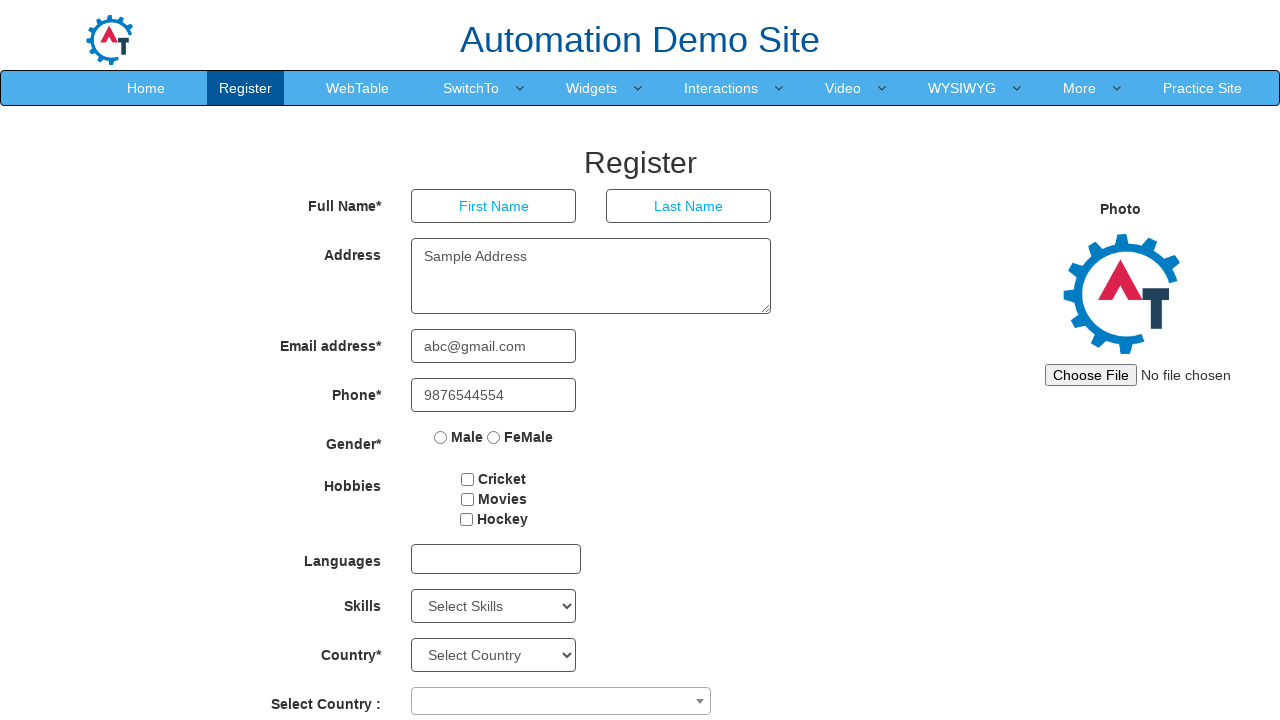

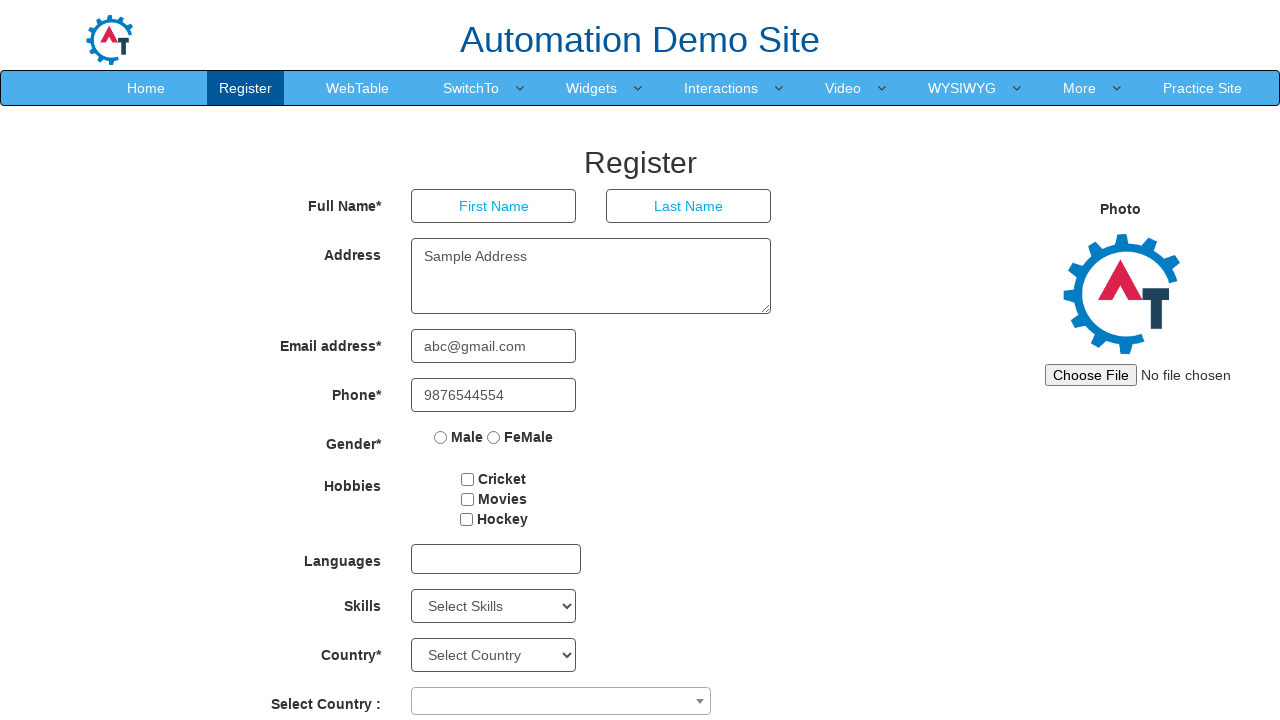